Tests number input field functionality by entering a value "1000", clearing the field, and then entering "999" to verify basic input operations work correctly.

Starting URL: http://the-internet.herokuapp.com/inputs

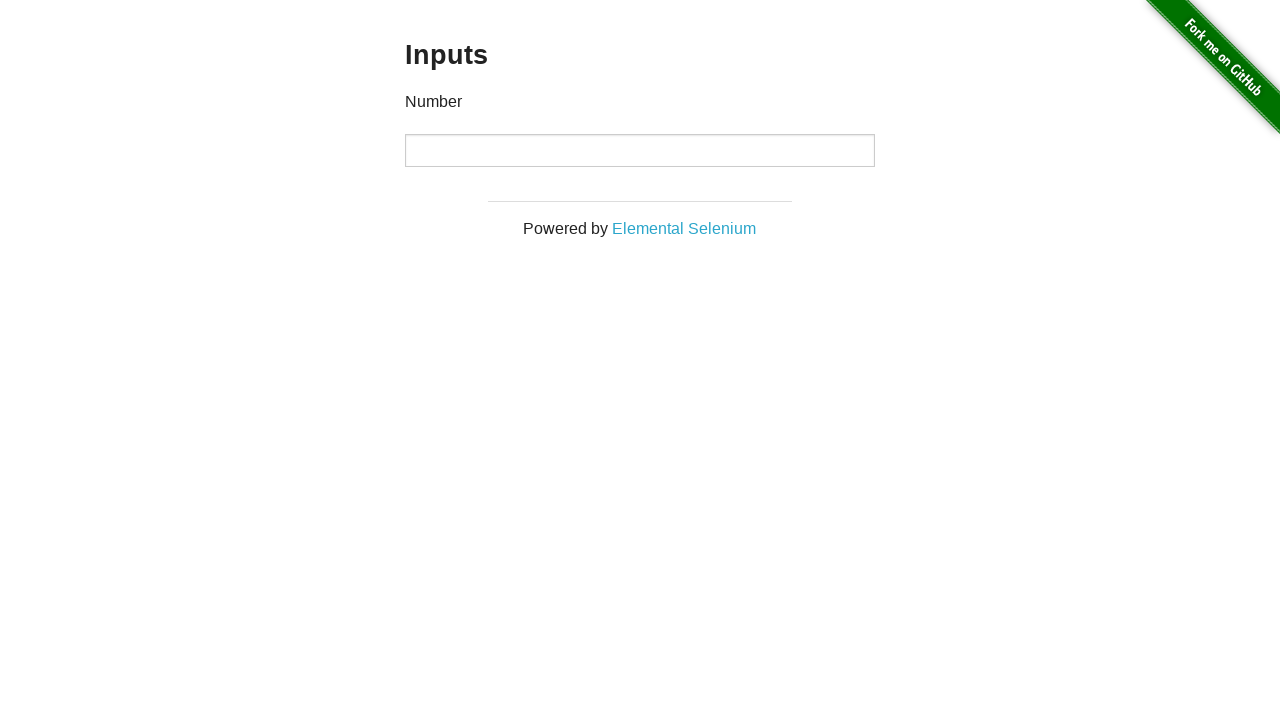

Entered value '1000' in number input field on input[type='number']
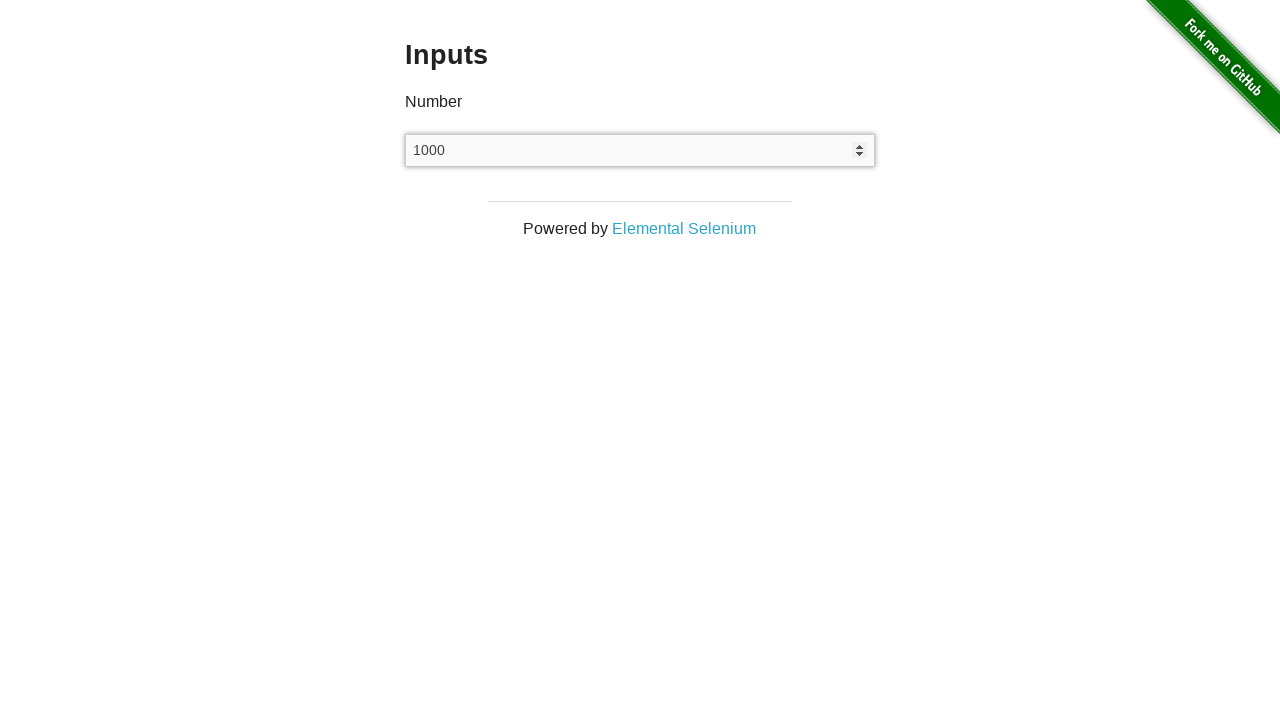

Cleared the number input field on input[type='number']
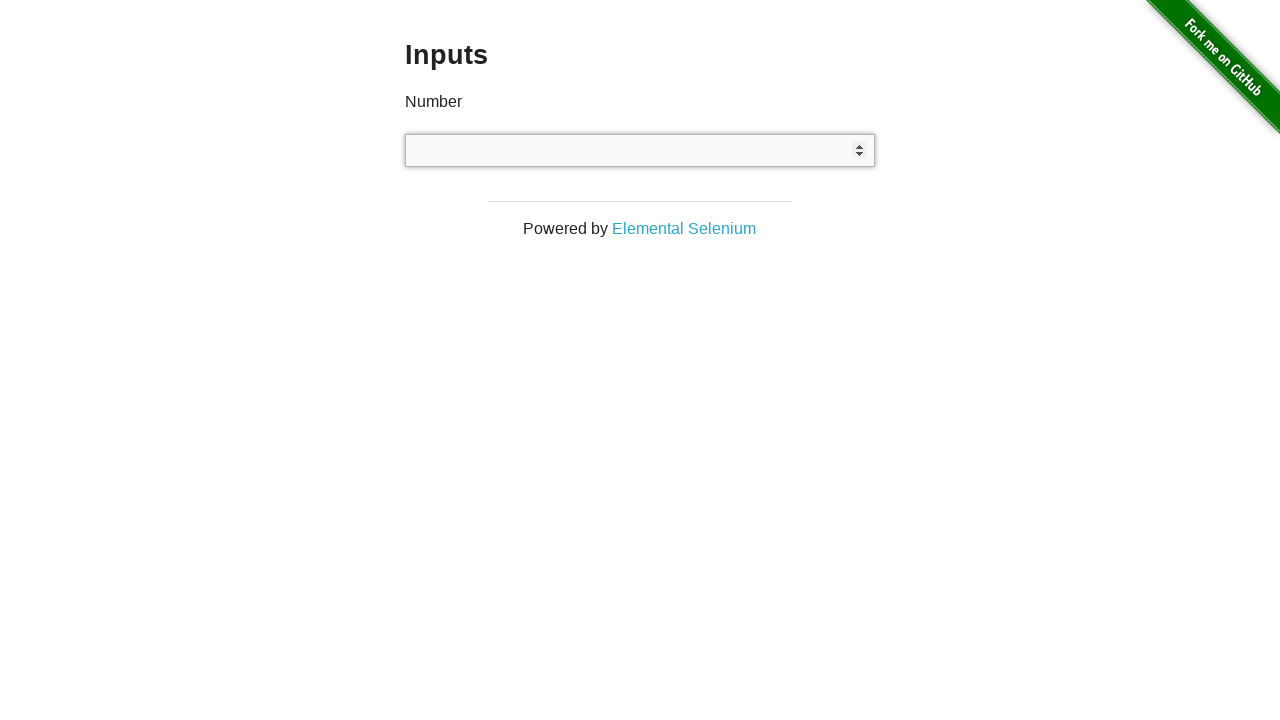

Entered value '999' in number input field on input[type='number']
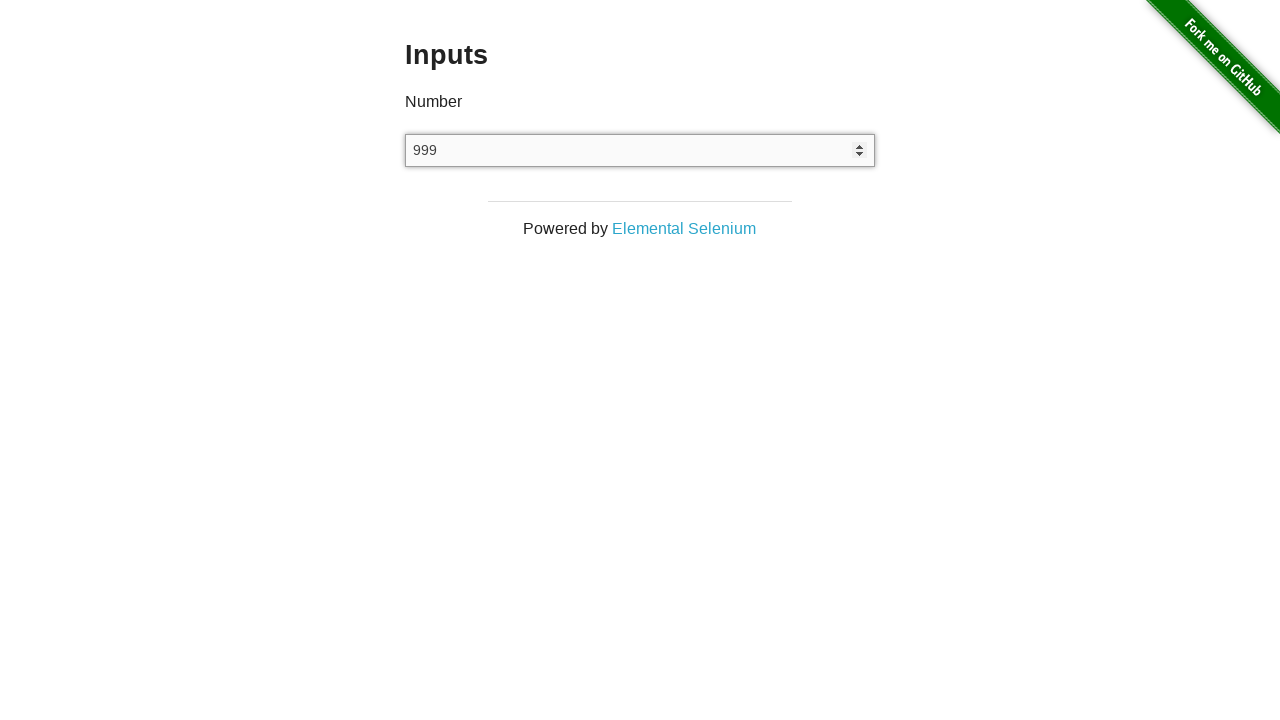

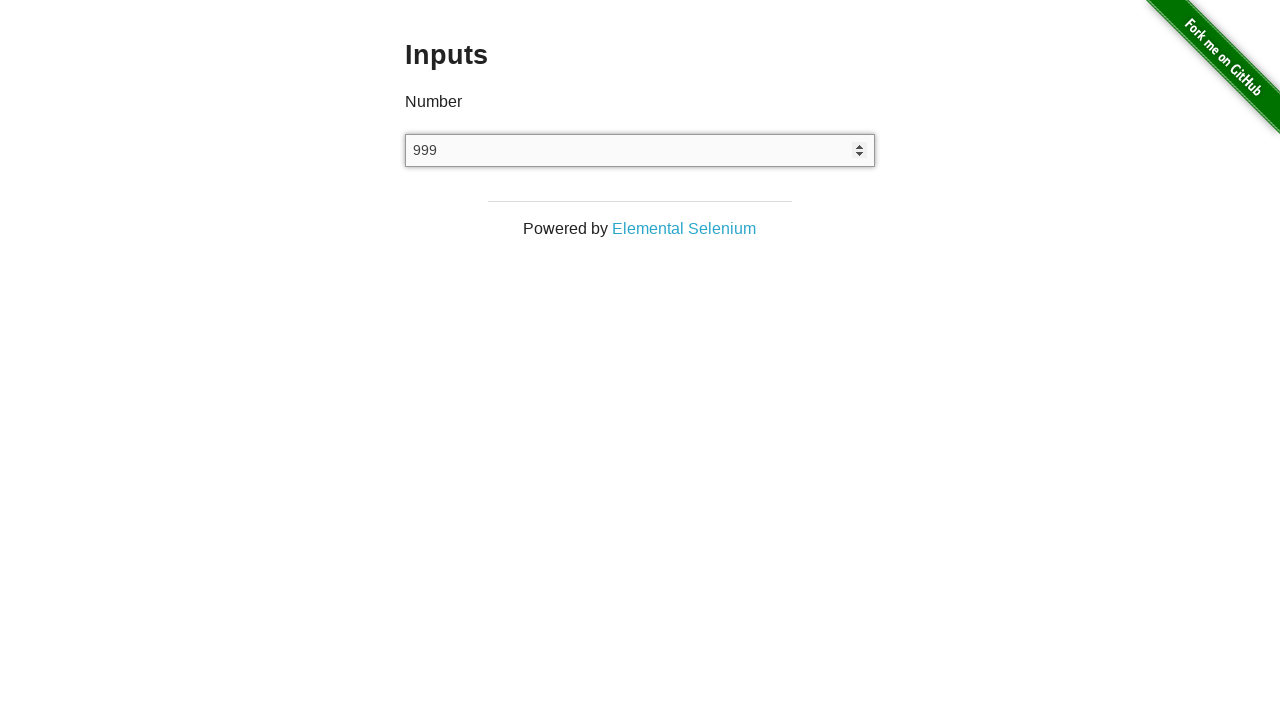